Tests that entering empty text removes the todo item

Starting URL: https://demo.playwright.dev/todomvc

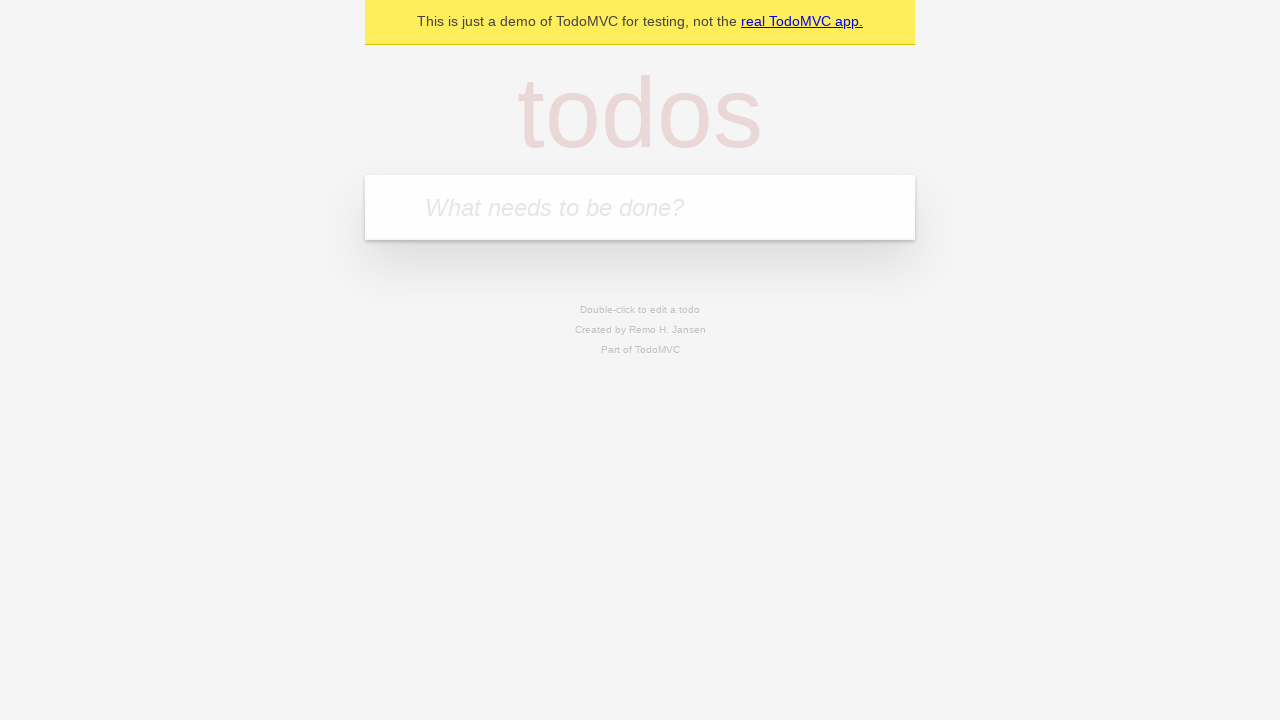

Filled todo input with 'buy some cheese' on internal:attr=[placeholder="What needs to be done?"i]
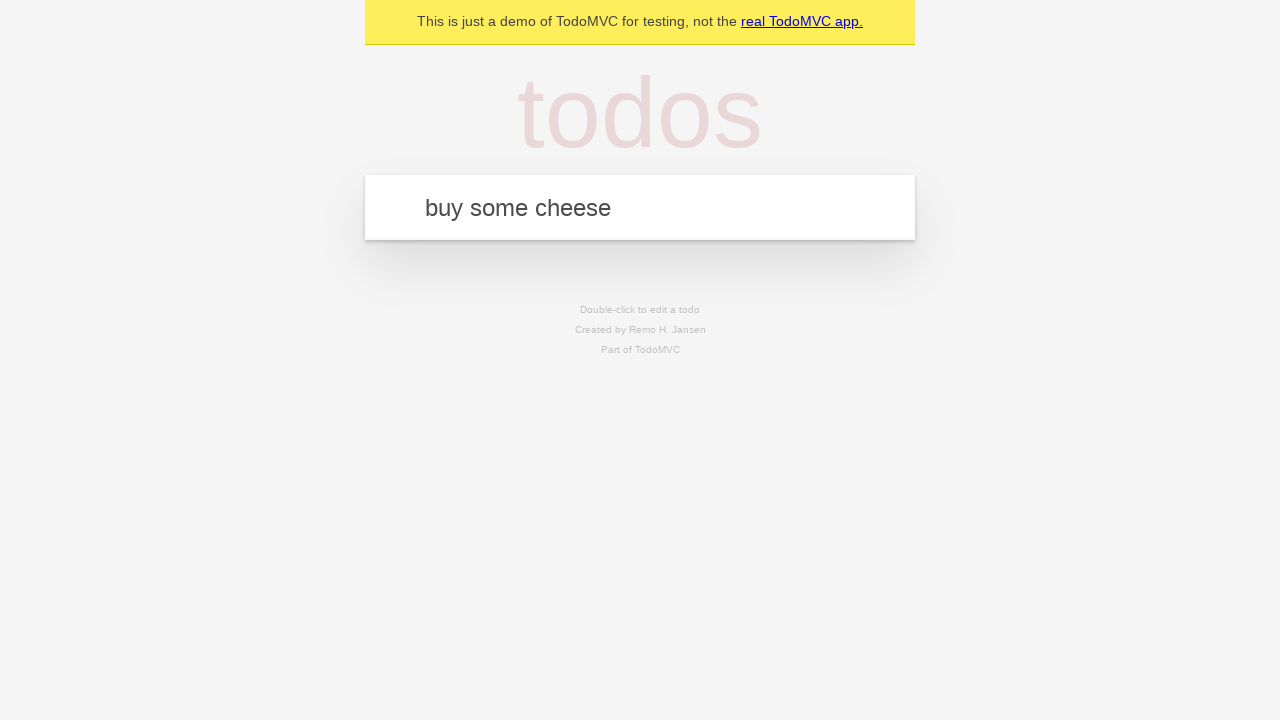

Pressed Enter to create first todo on internal:attr=[placeholder="What needs to be done?"i]
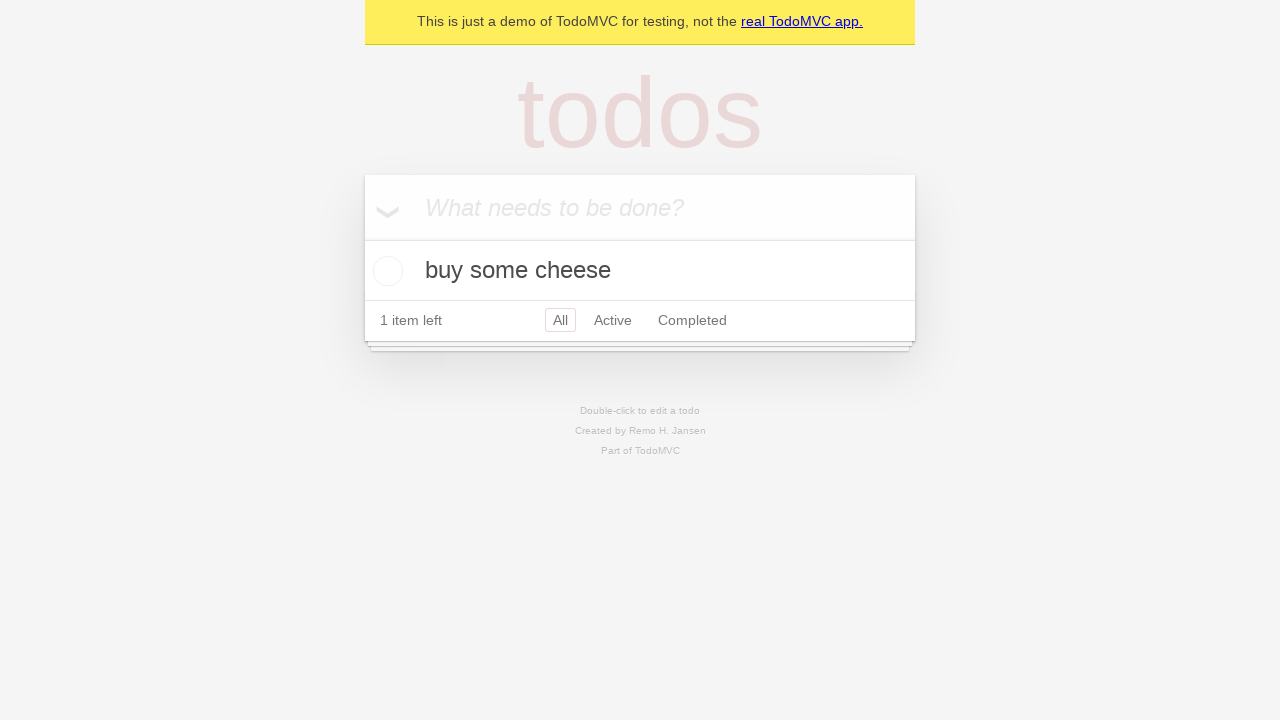

Filled todo input with 'feed the cat' on internal:attr=[placeholder="What needs to be done?"i]
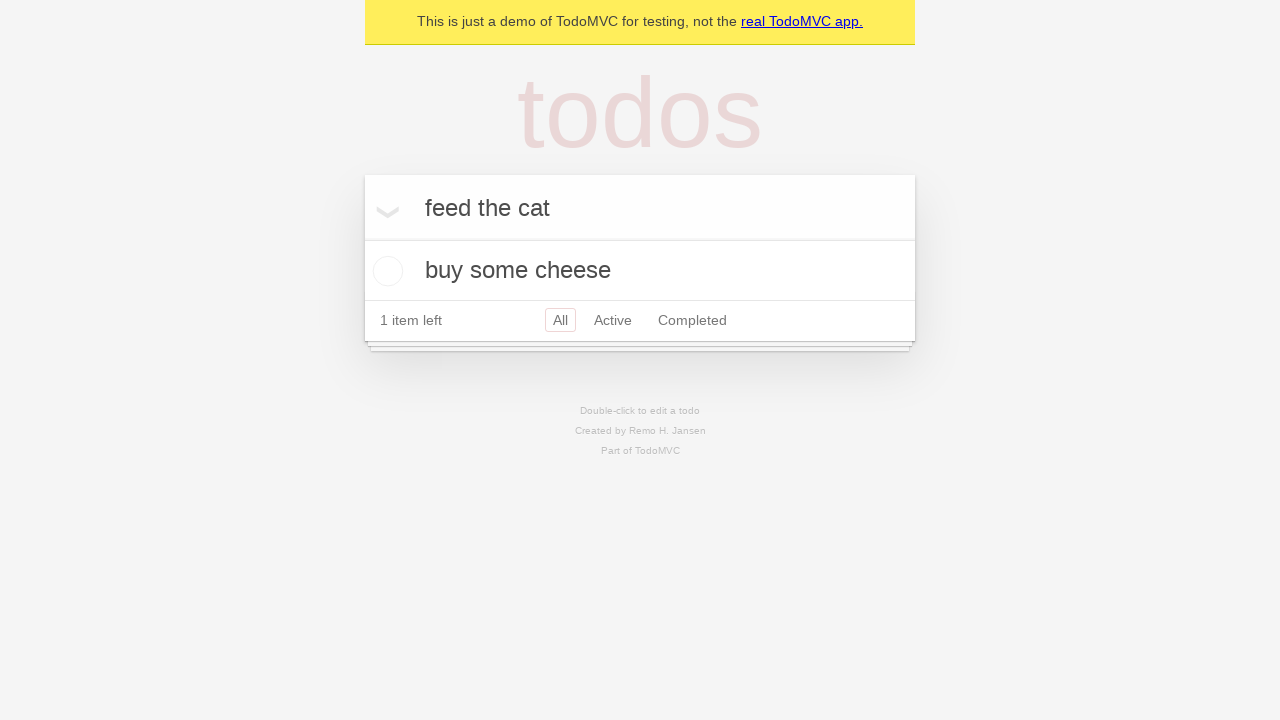

Pressed Enter to create second todo on internal:attr=[placeholder="What needs to be done?"i]
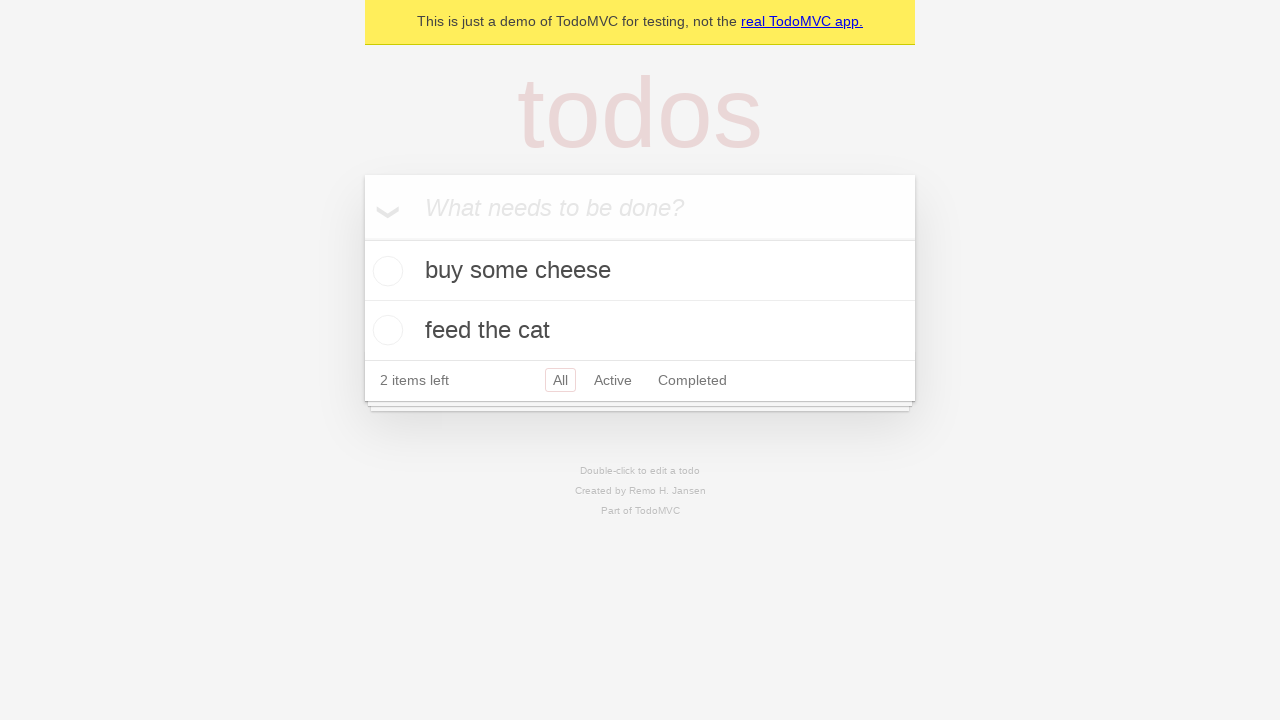

Filled todo input with 'book a doctors appointment' on internal:attr=[placeholder="What needs to be done?"i]
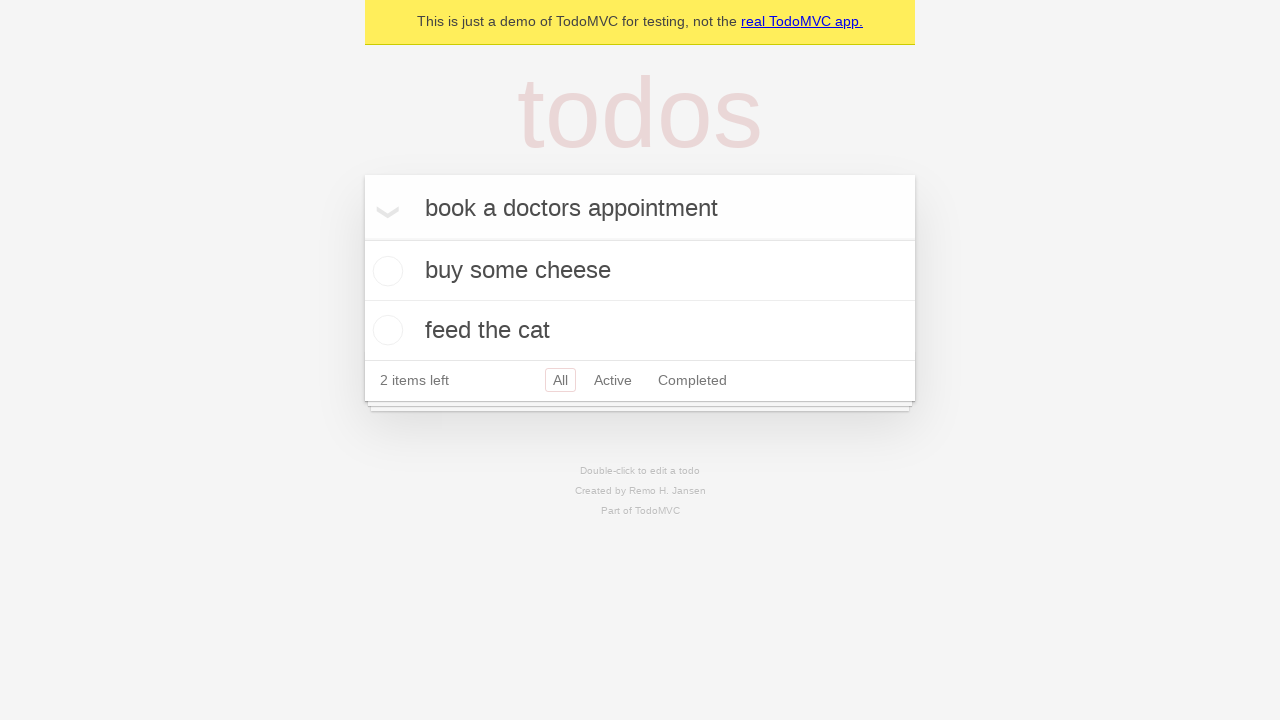

Pressed Enter to create third todo on internal:attr=[placeholder="What needs to be done?"i]
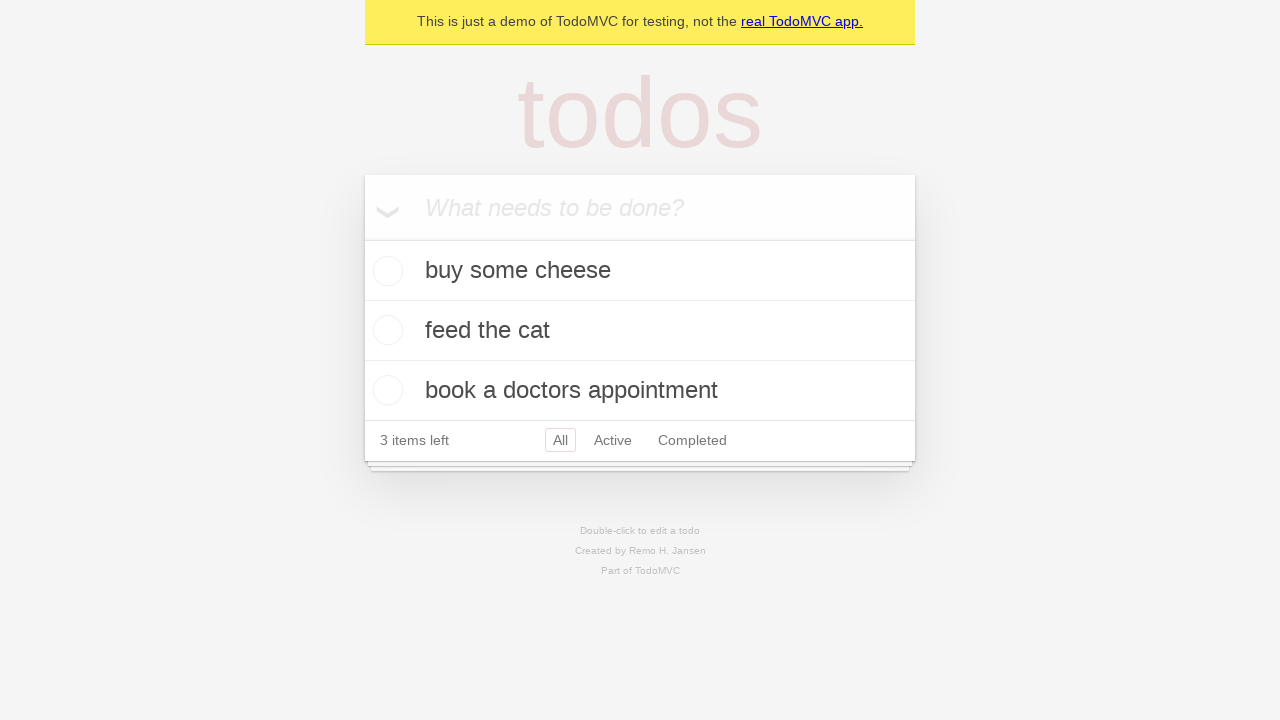

Double-clicked second todo item to enter edit mode at (640, 331) on internal:testid=[data-testid="todo-item"s] >> nth=1
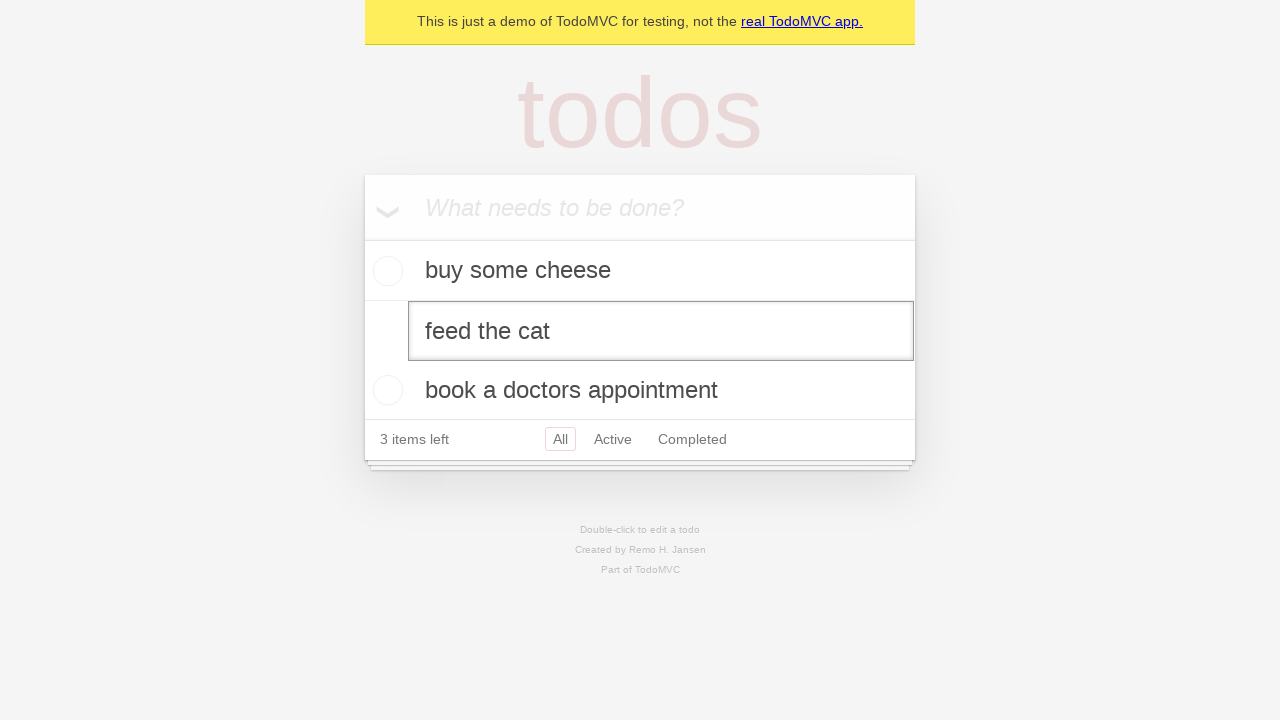

Cleared the text in the edit field by filling with empty string on internal:testid=[data-testid="todo-item"s] >> nth=1 >> internal:role=textbox[nam
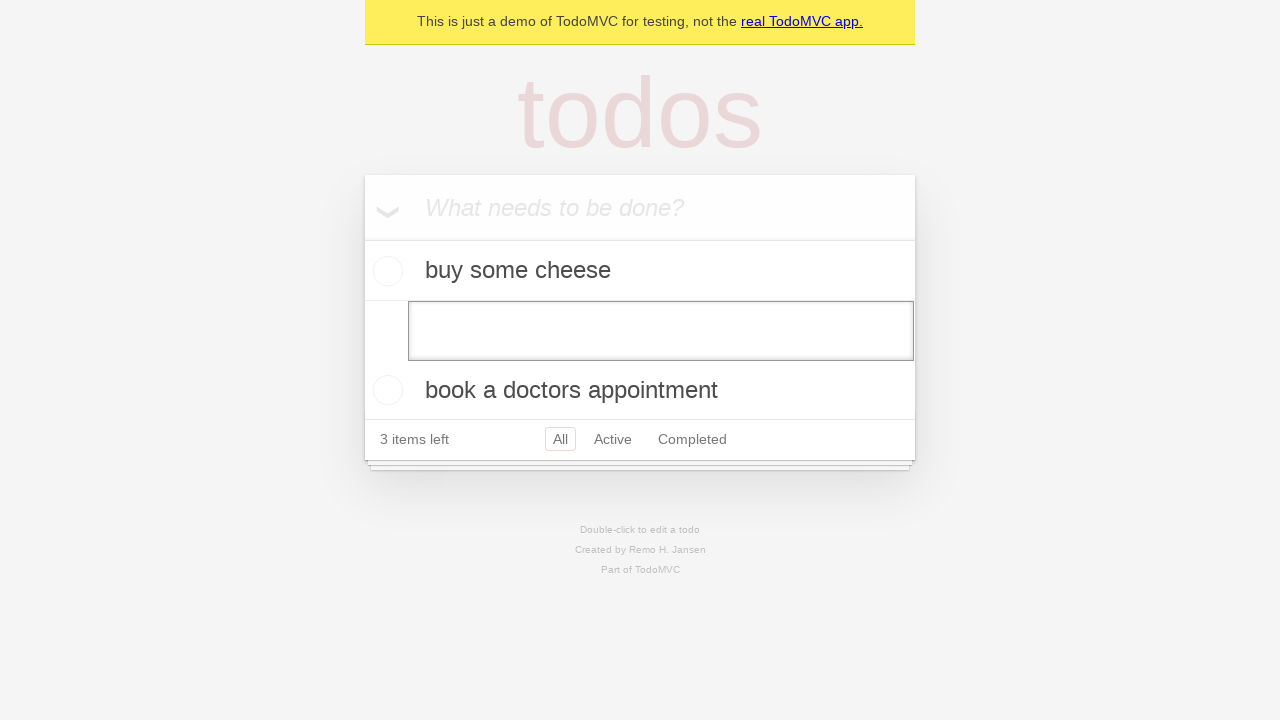

Pressed Enter to submit empty text, removing the todo item on internal:testid=[data-testid="todo-item"s] >> nth=1 >> internal:role=textbox[nam
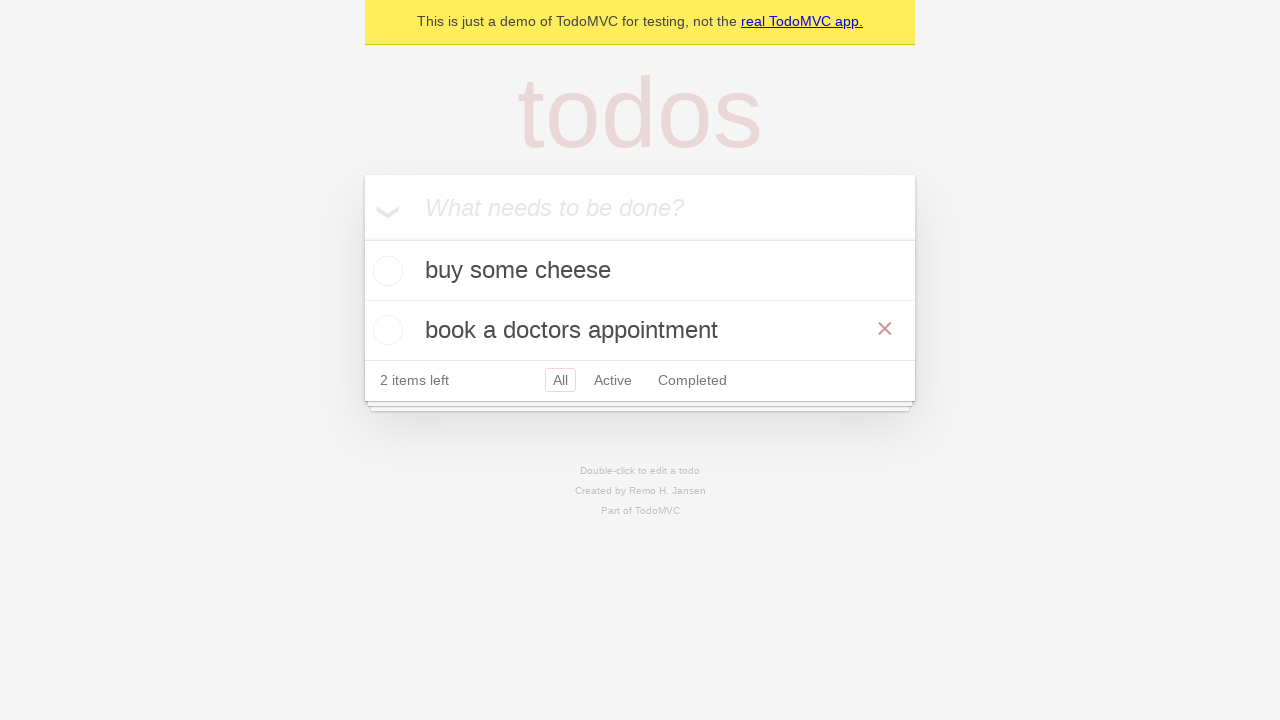

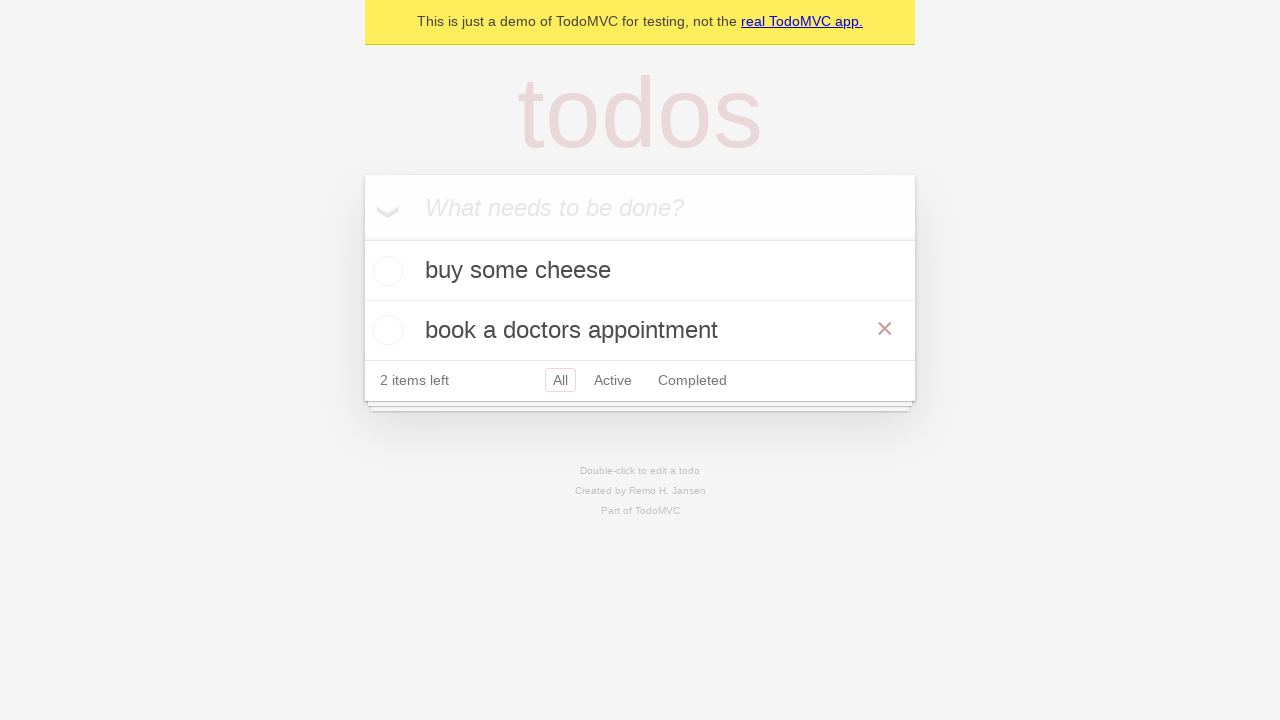